Navigates to OrangeHRM free trial page and verifies footer links are present and visible

Starting URL: https://www.orangehrm.com/30-day-free-trial

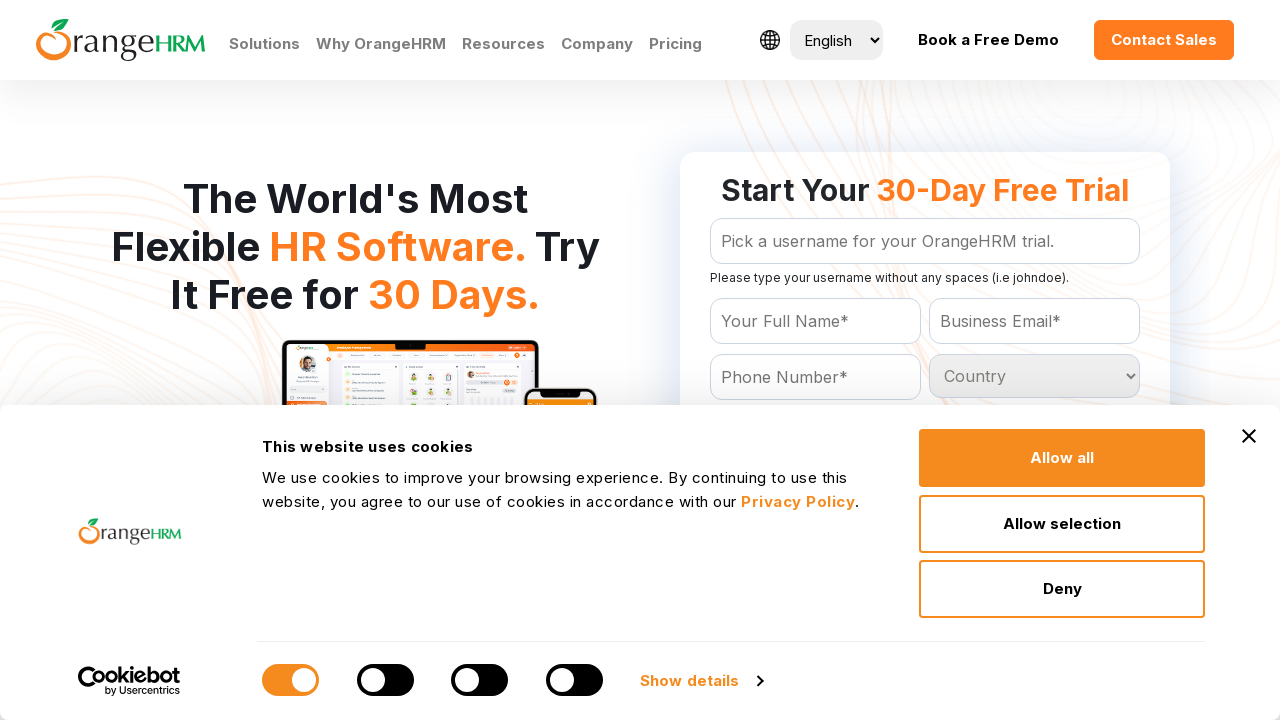

Navigated to OrangeHRM 30-day free trial page
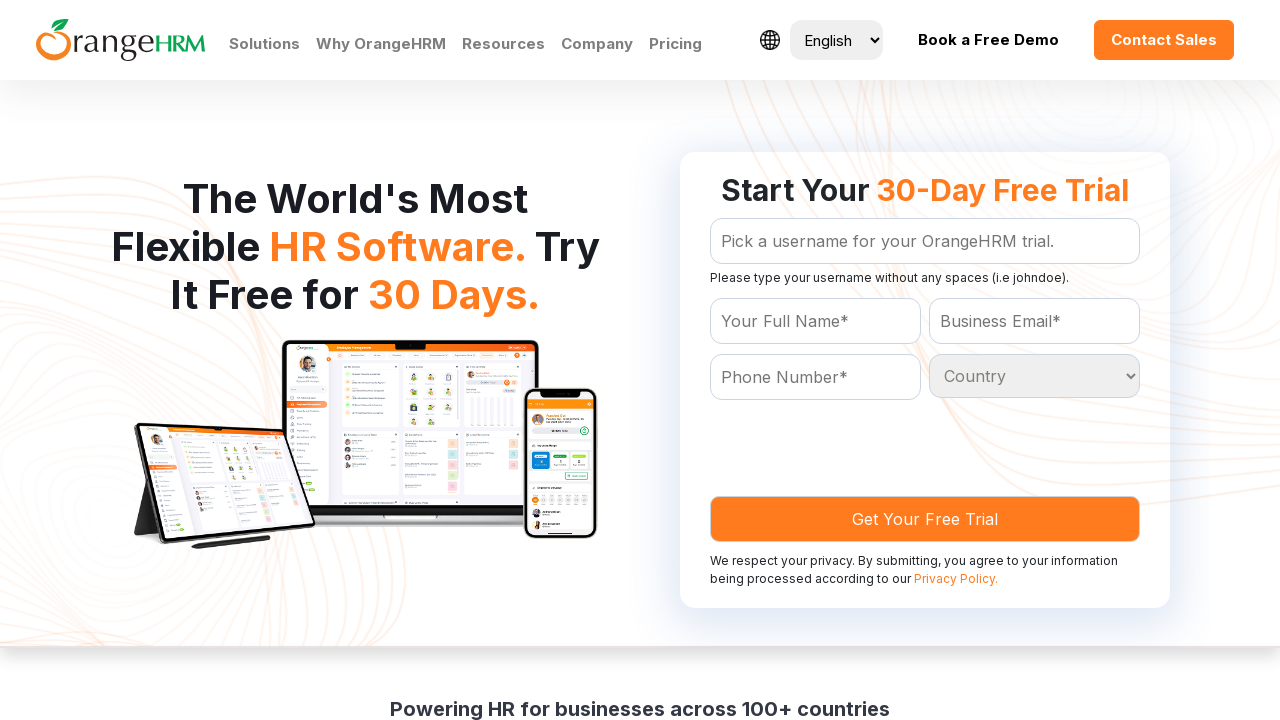

Retrieved footer links from page
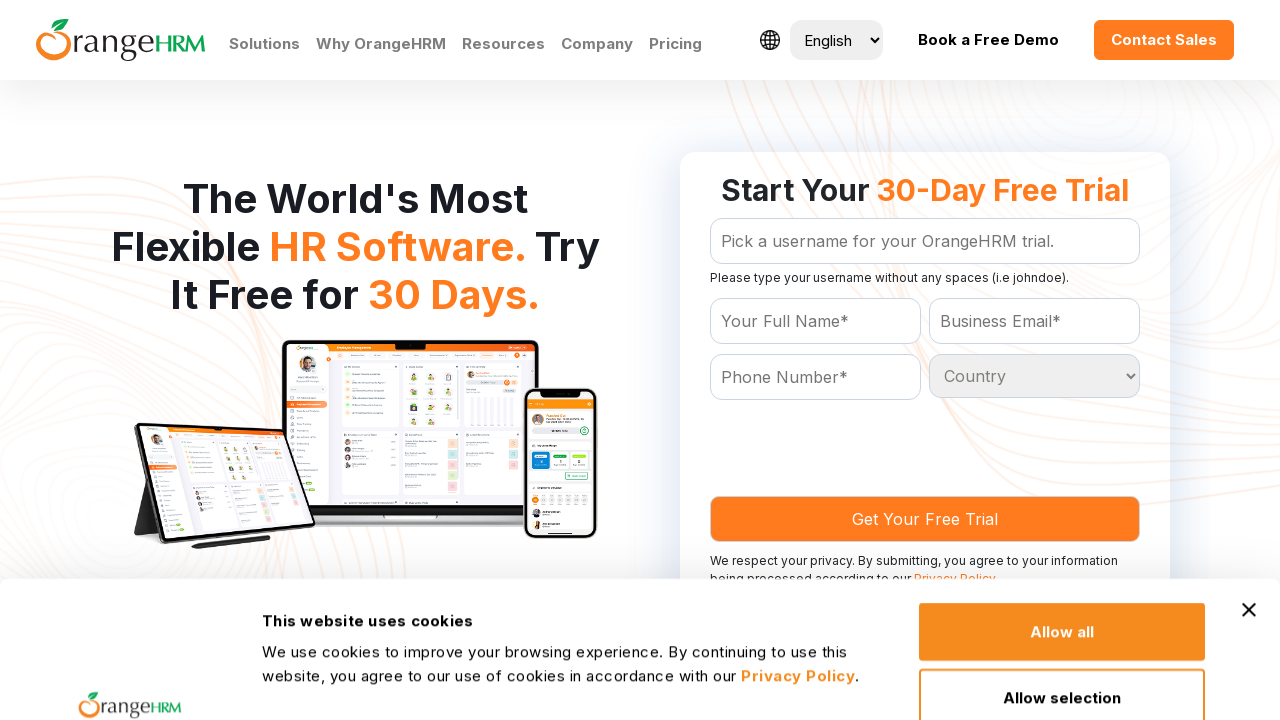

Verified footer links are visible
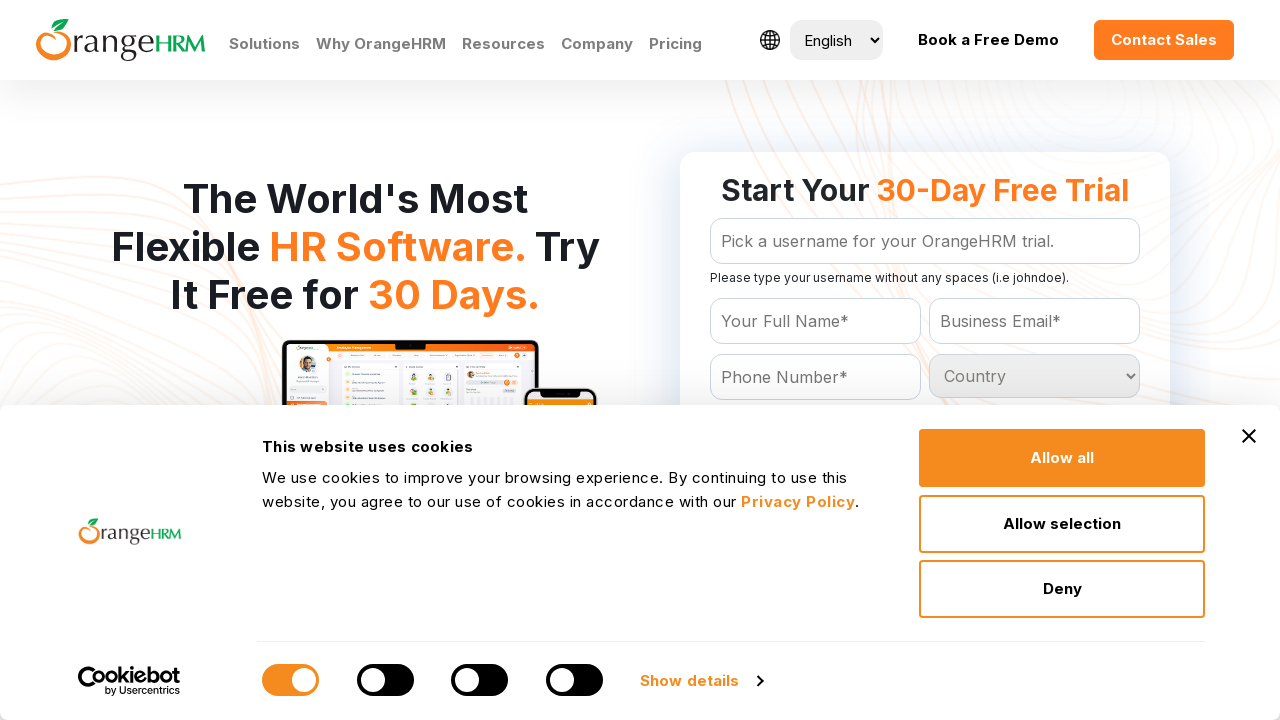

Retrieved all footer link elements
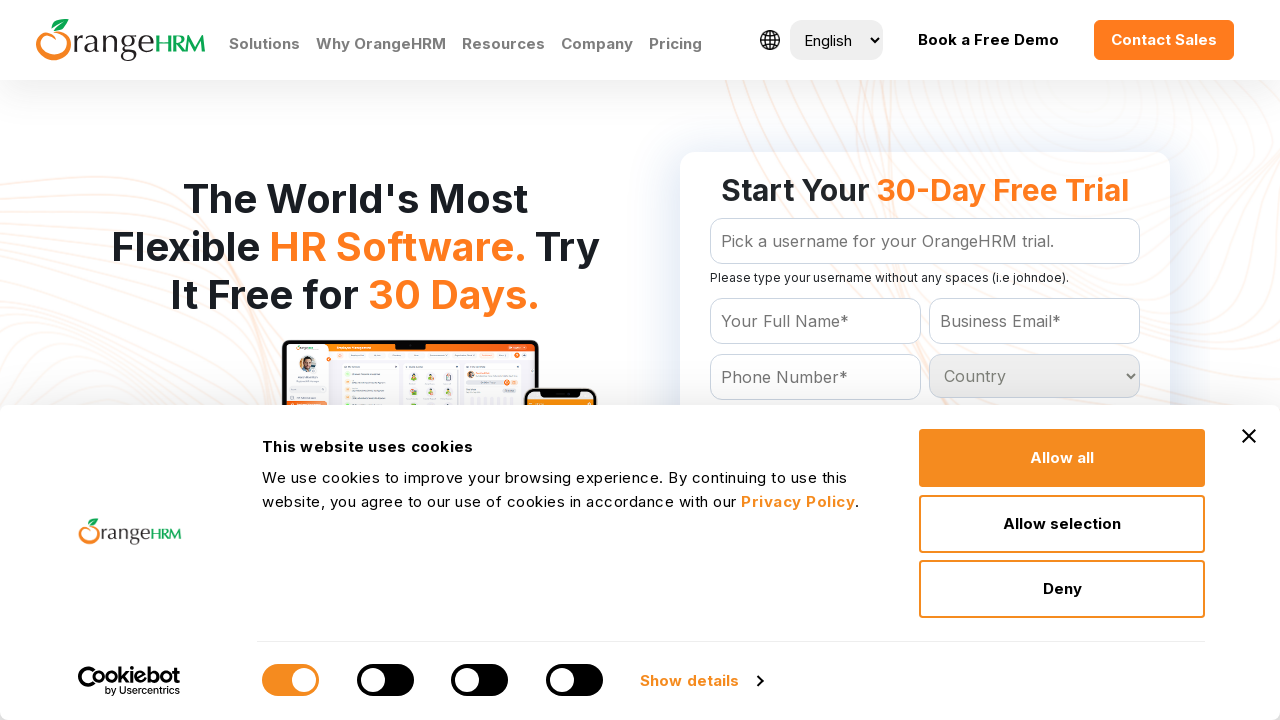

Footer contains 31 links
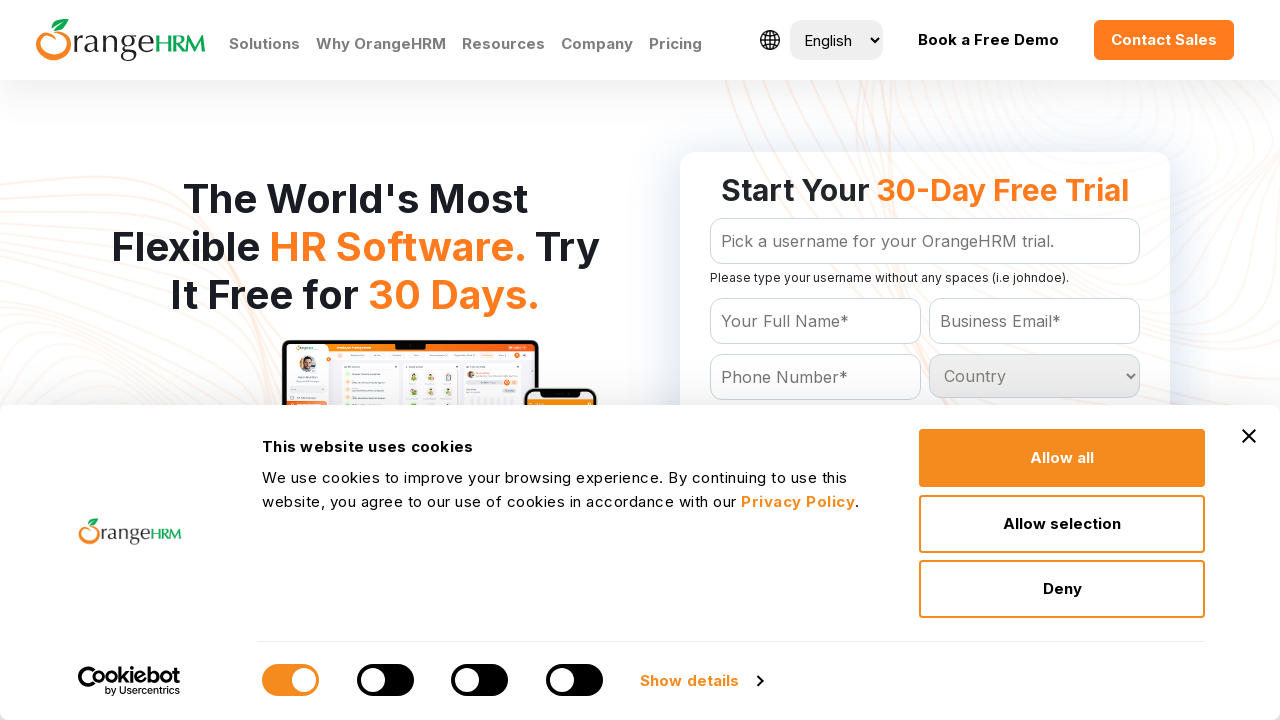

Footer link text: 
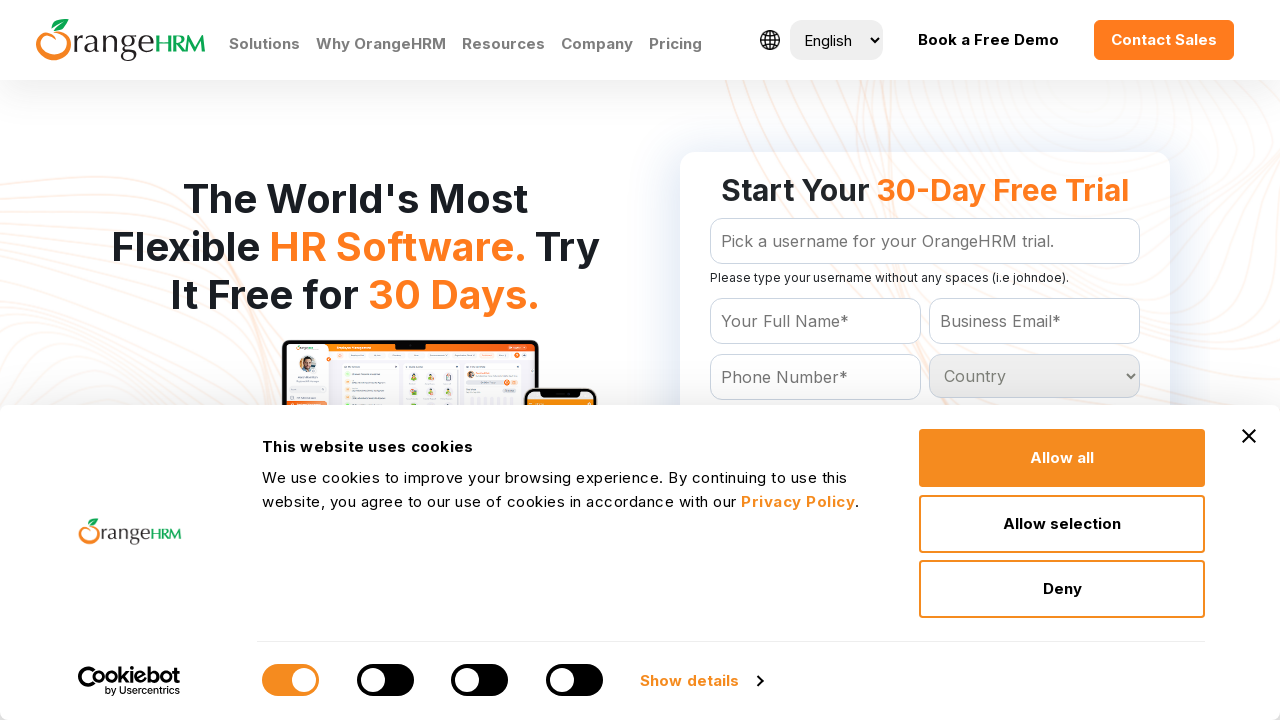

Footer link text: 
                                               About Us
                                            
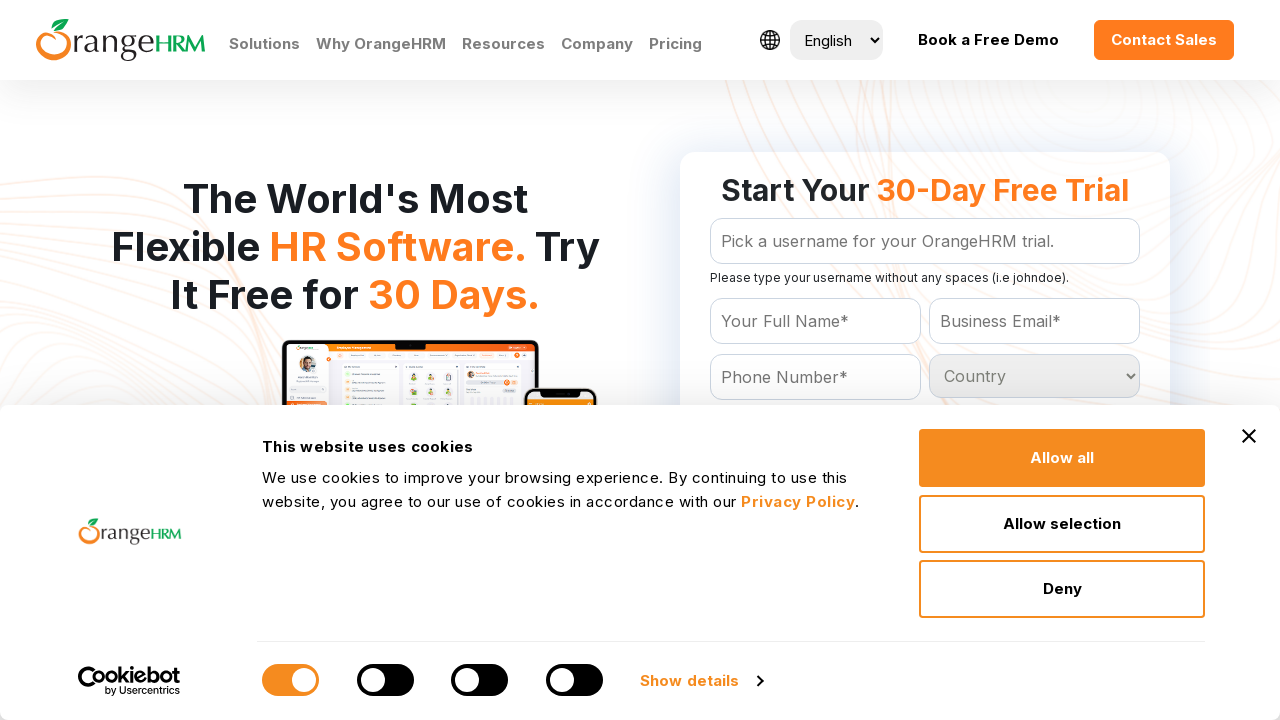

Footer link text: 
                                               Contact Us
                                            
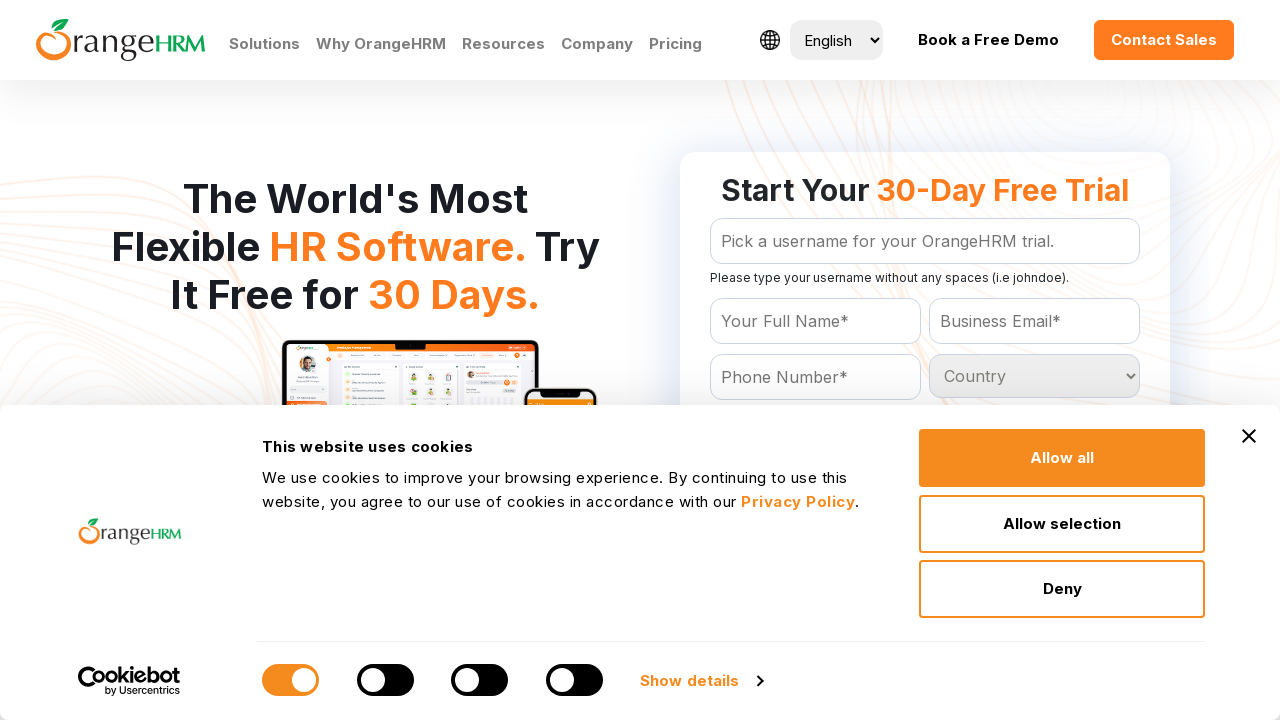

Footer link text: 
                                                Press Releases
                                            
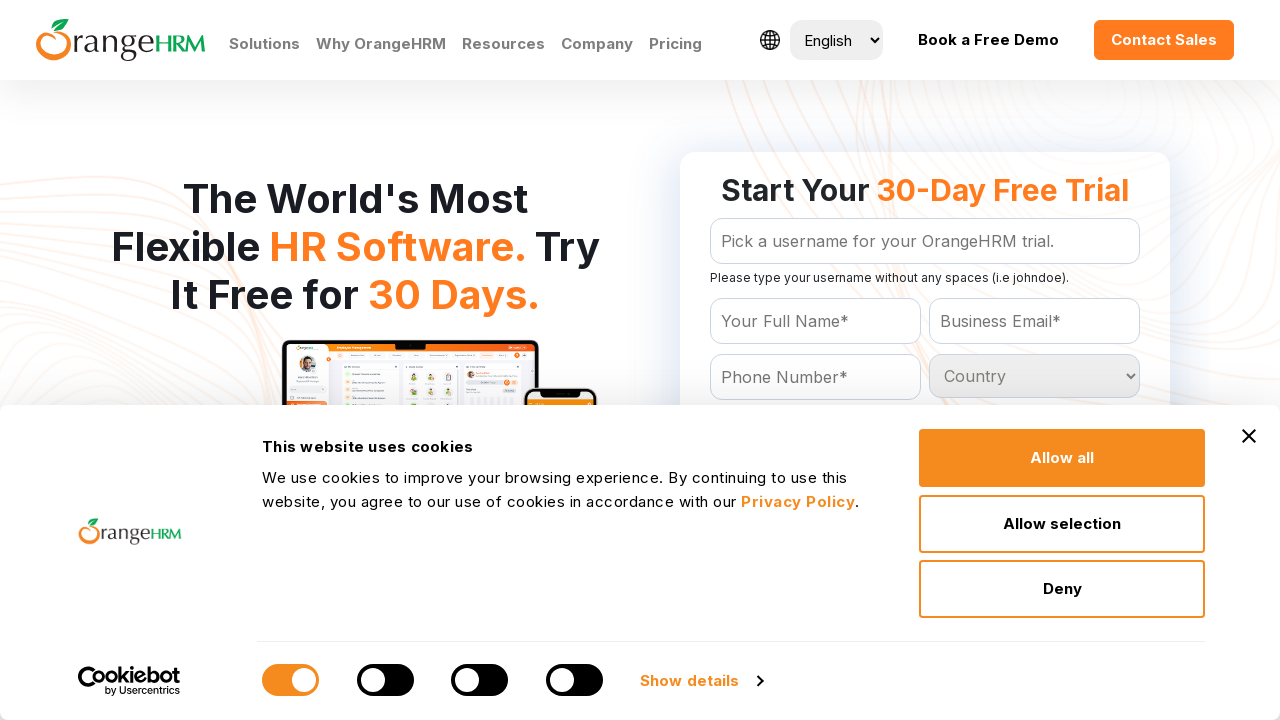

Footer link text: 
                                                News Articles
                                            
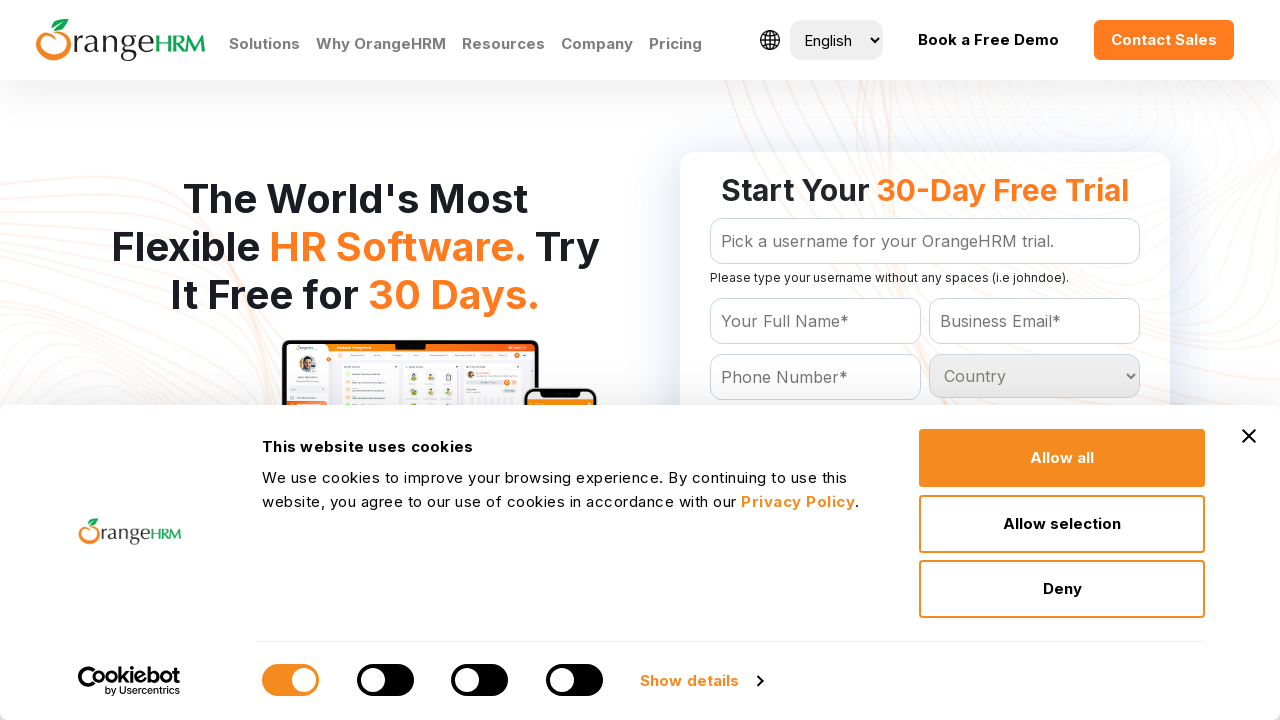

Footer link text: 
                                                Careers
                                            
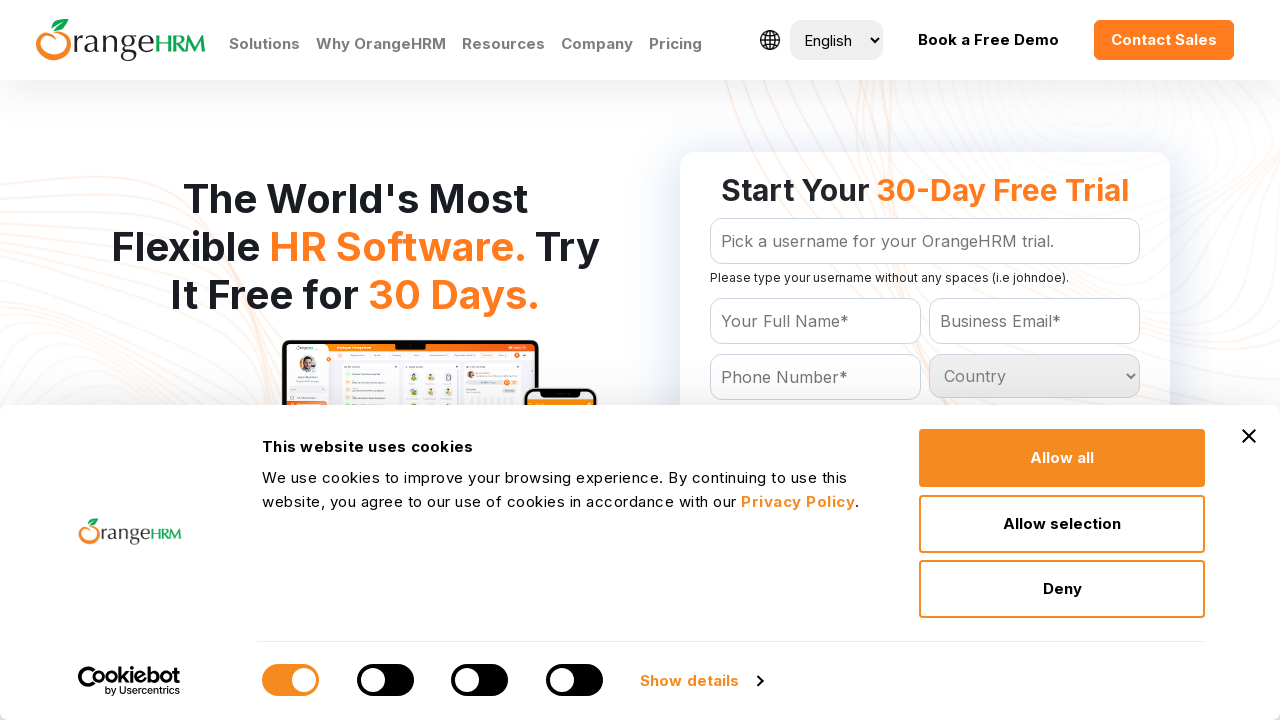

Footer link text: 
                                                Contact Sales
                                            
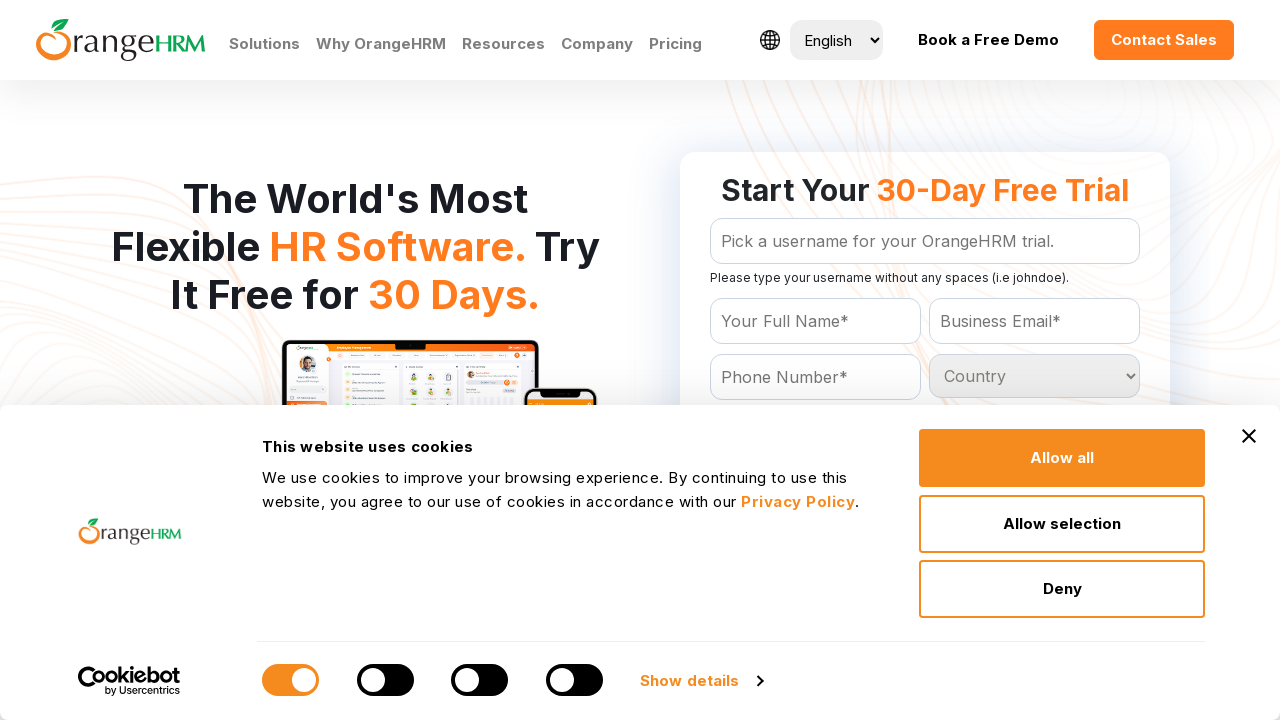

Footer link text: 
                                               Our Offices
                                            
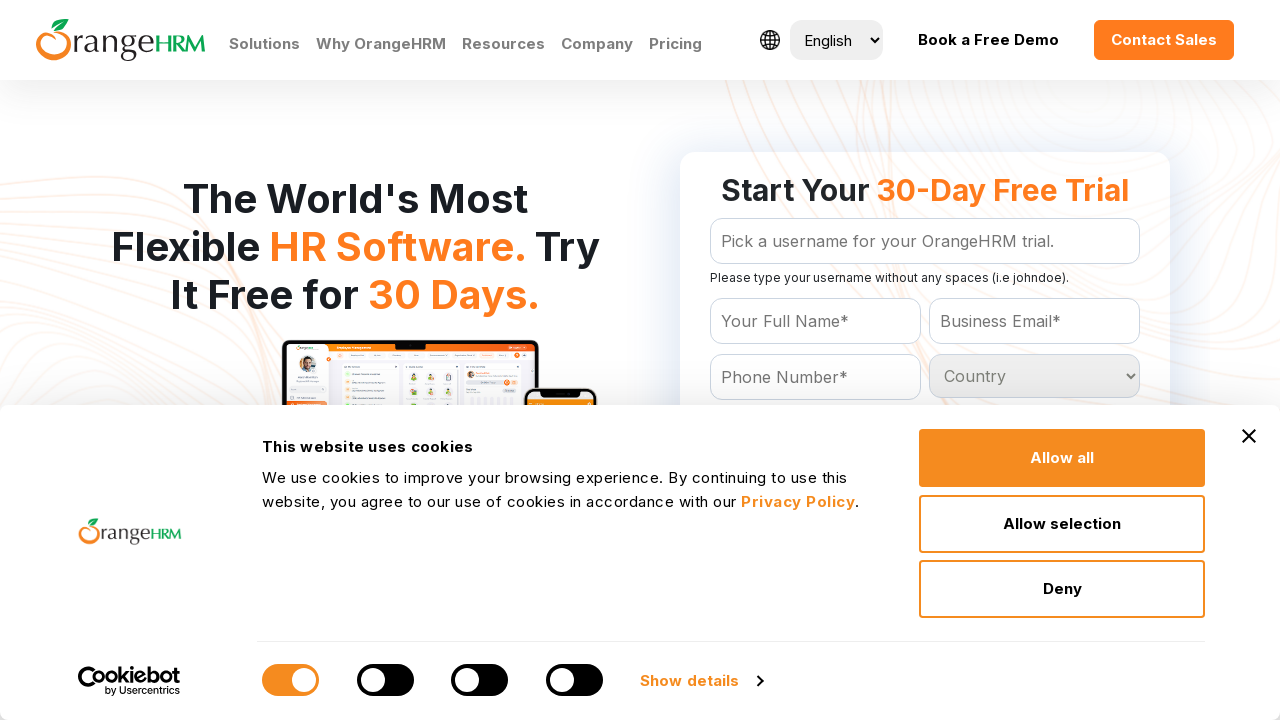

Footer link text: 
                                                Help Portal
                                            
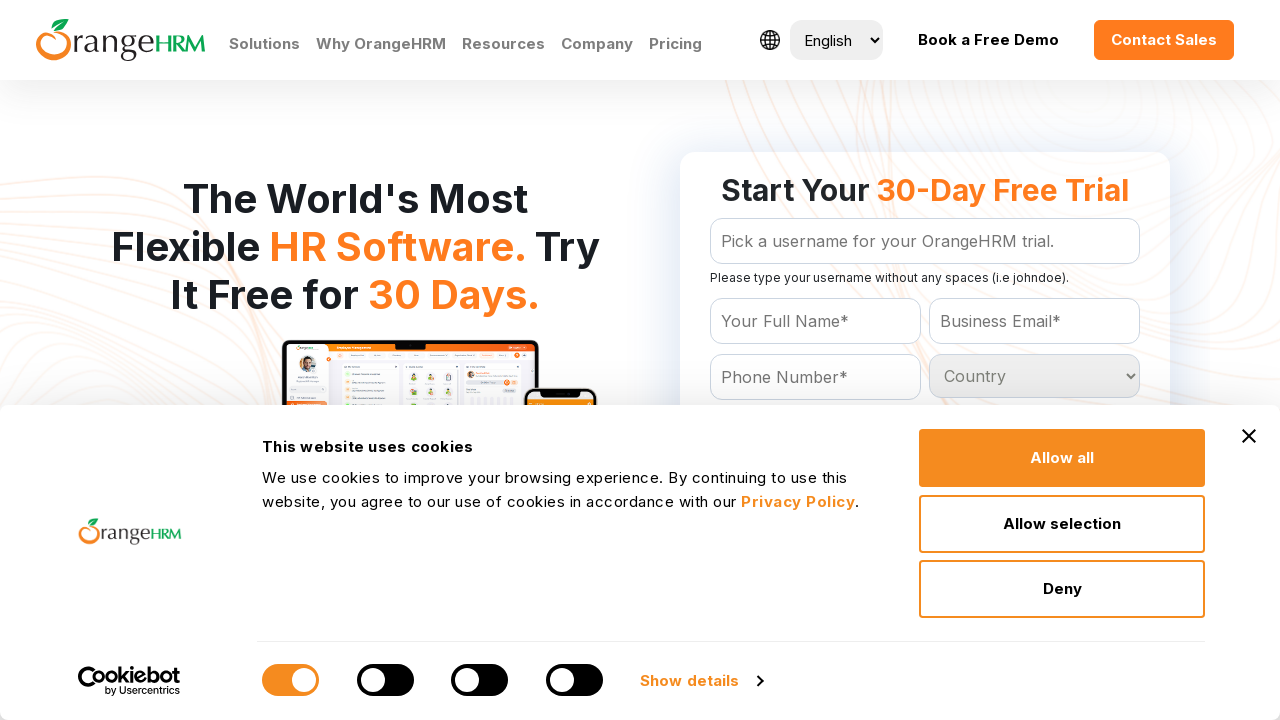

Footer link text: 
                                               AI Help Desk
                                            
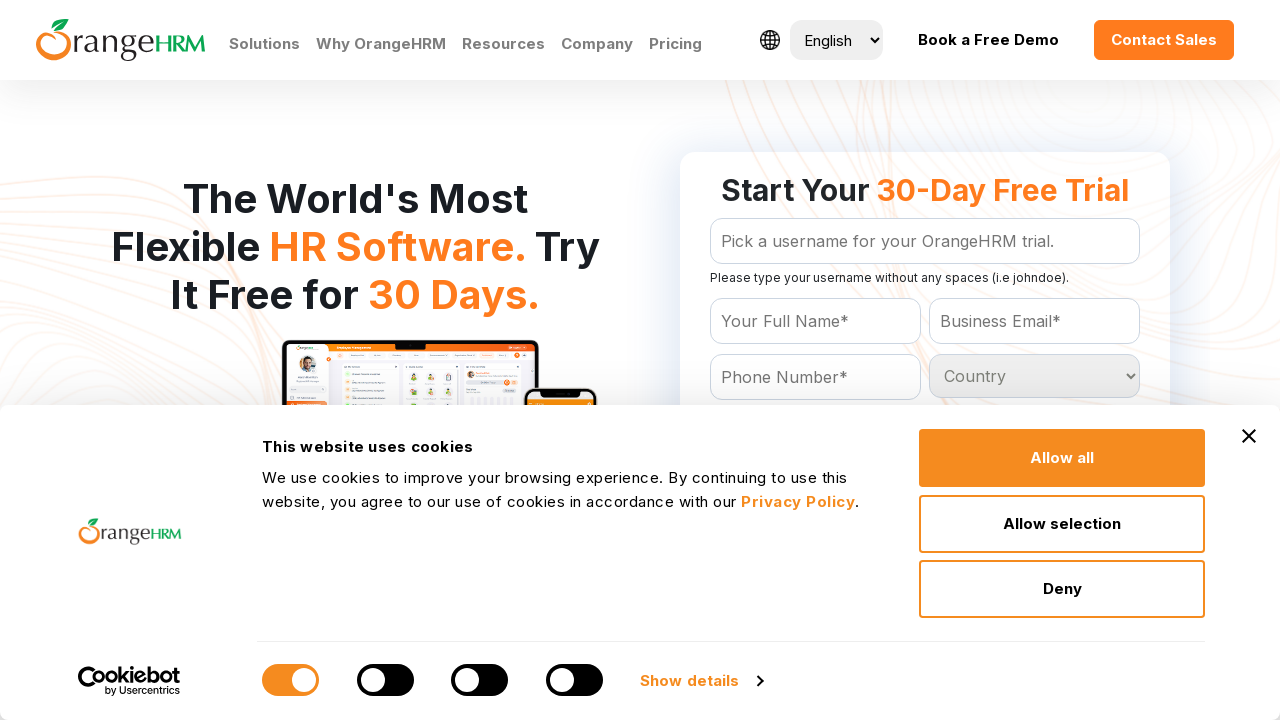

Footer link text: 
                                               CS & Support
                                            
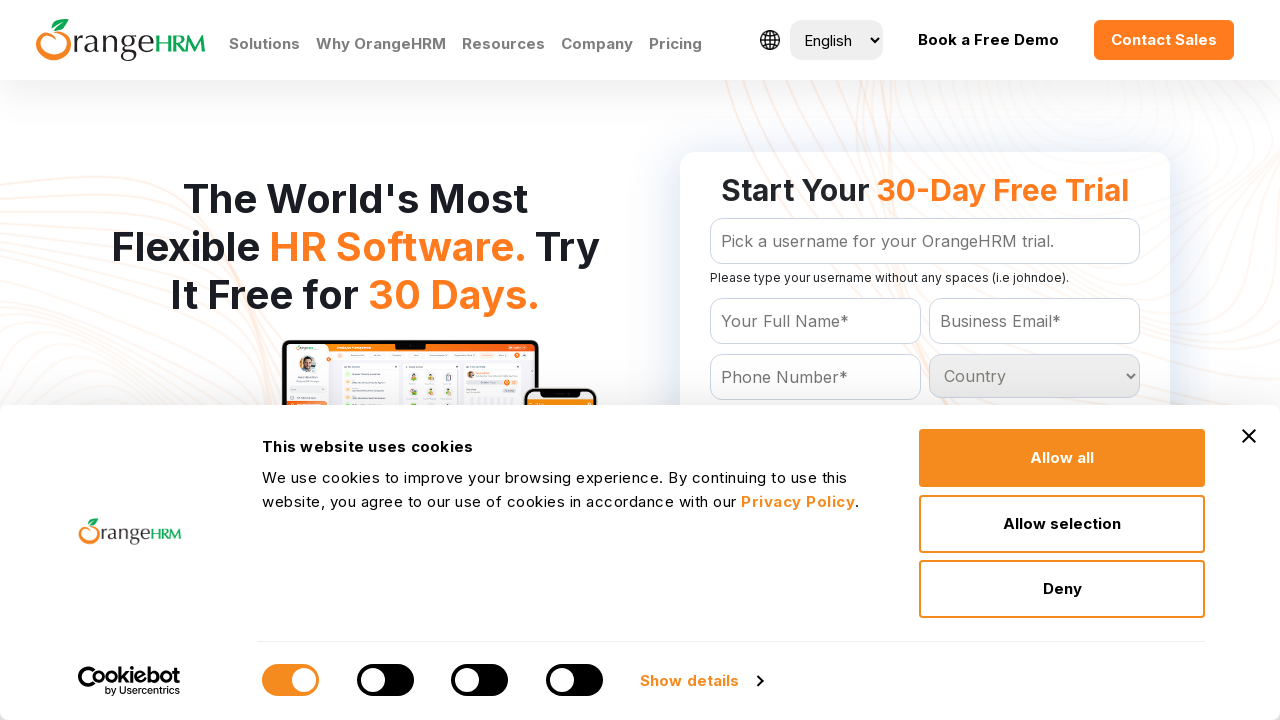

Footer link text: 
                                                E-Books
                                            
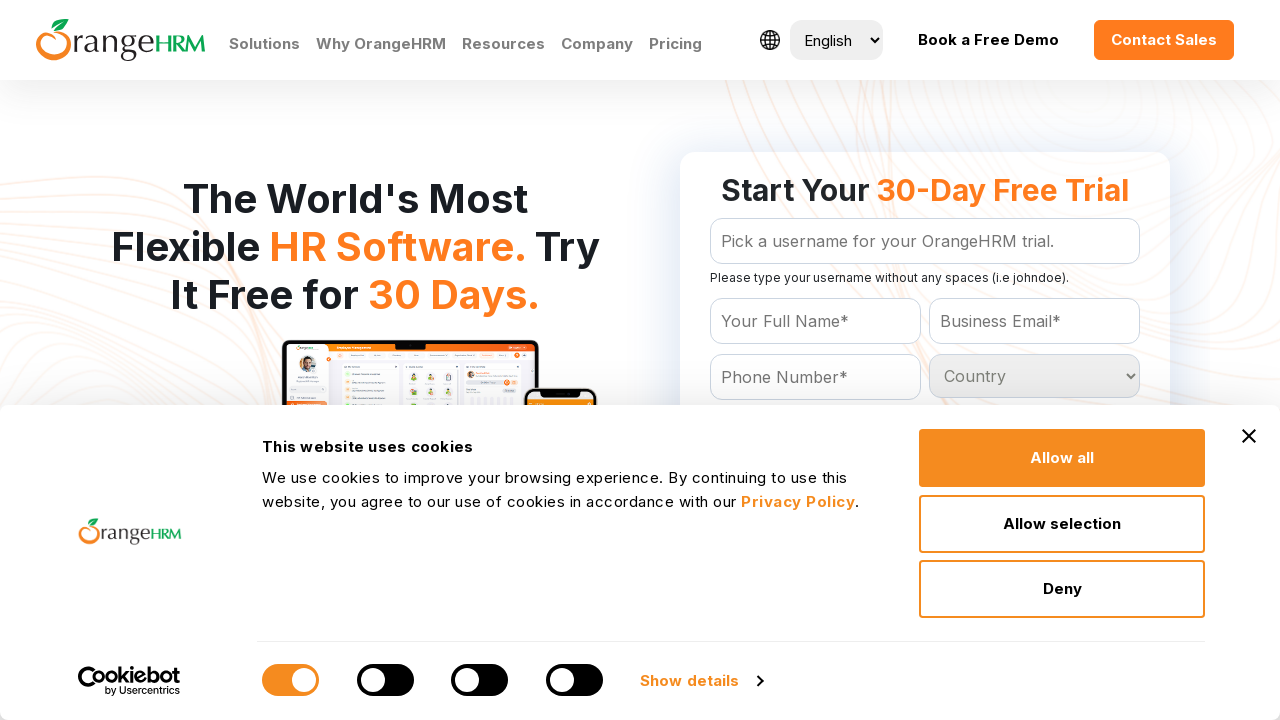

Footer link text: 
                                                Blog
                                            
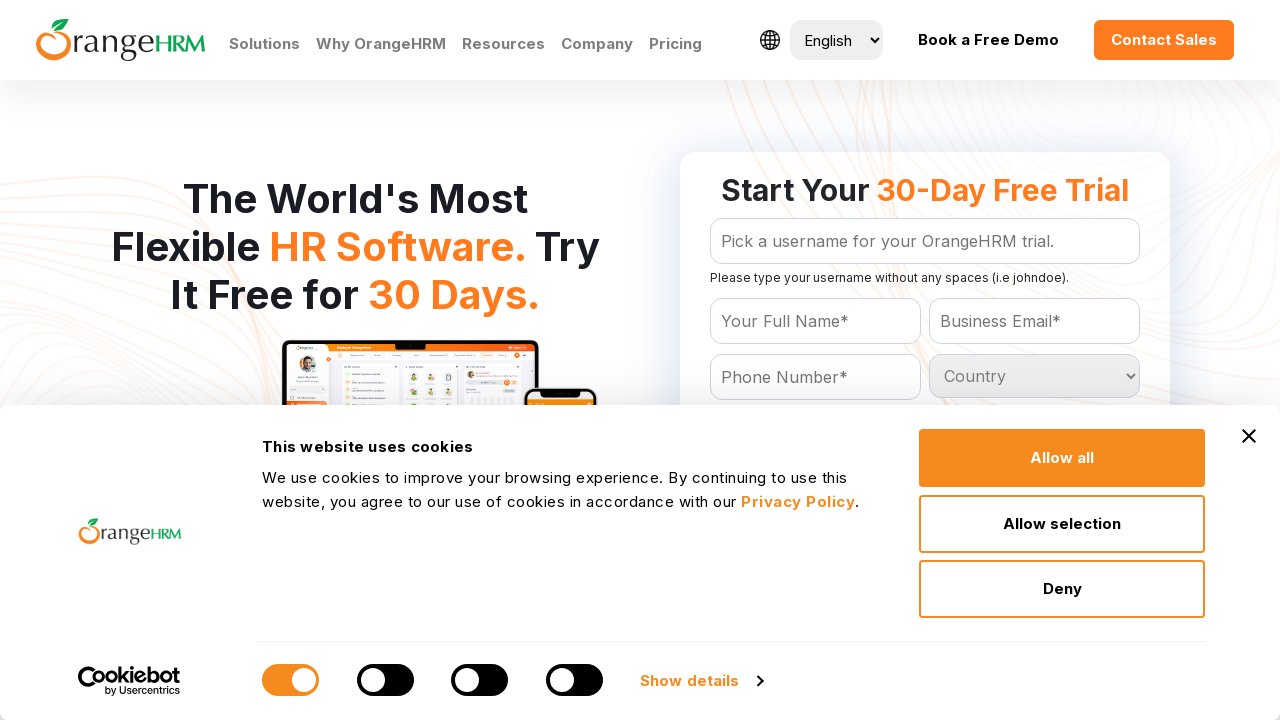

Footer link text: 
                                                HR Dictionary
                                            
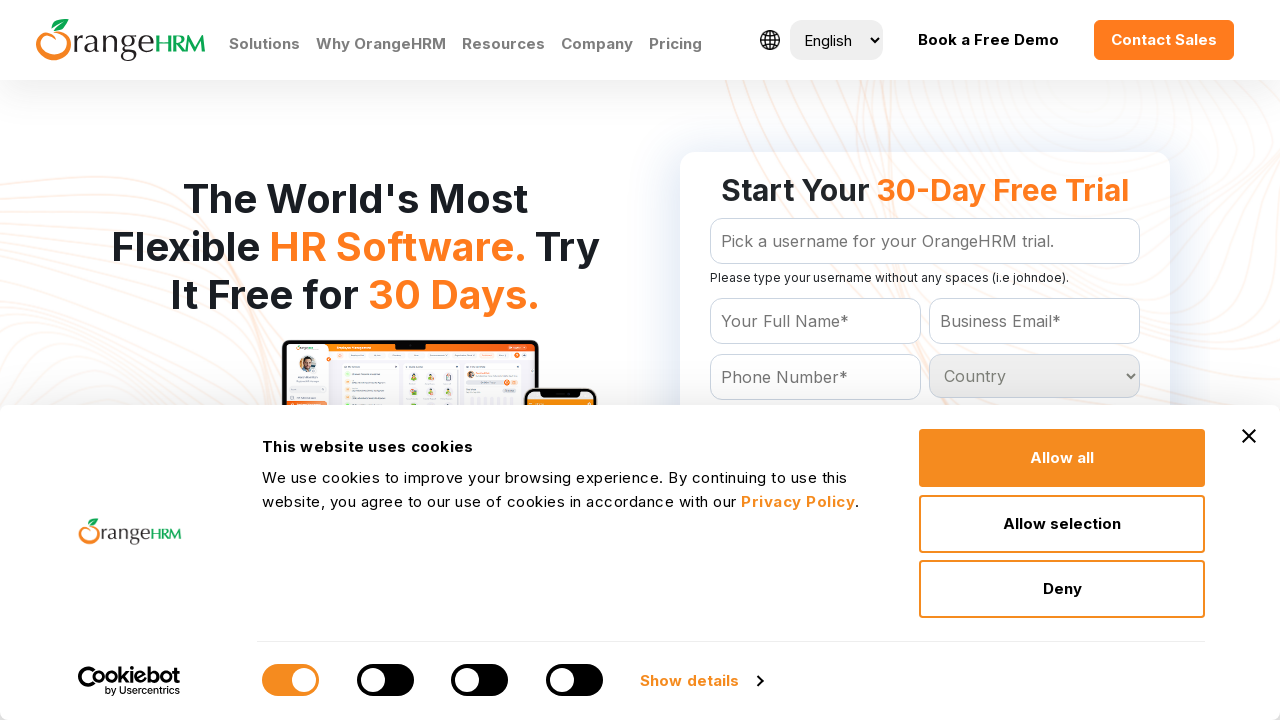

Footer link text: 
                                                Advanced Overview
                                            
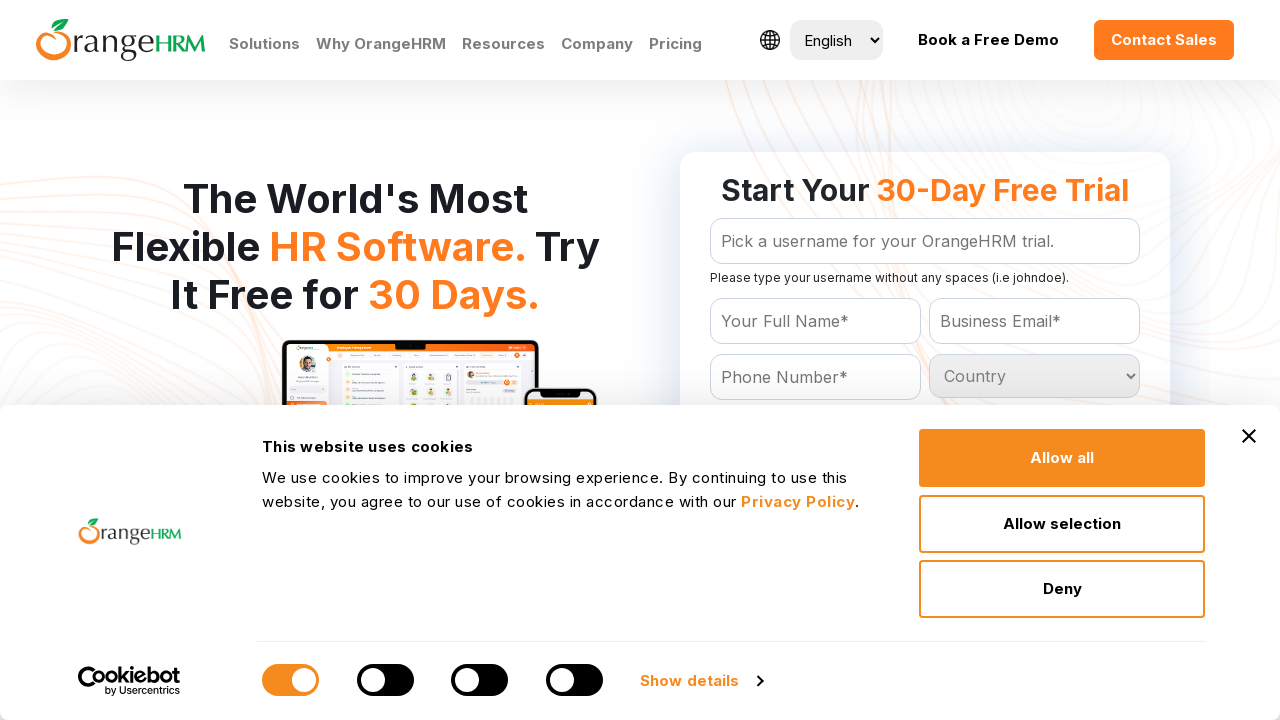

Footer link text: 
                                                Data Security Promise 
                                            
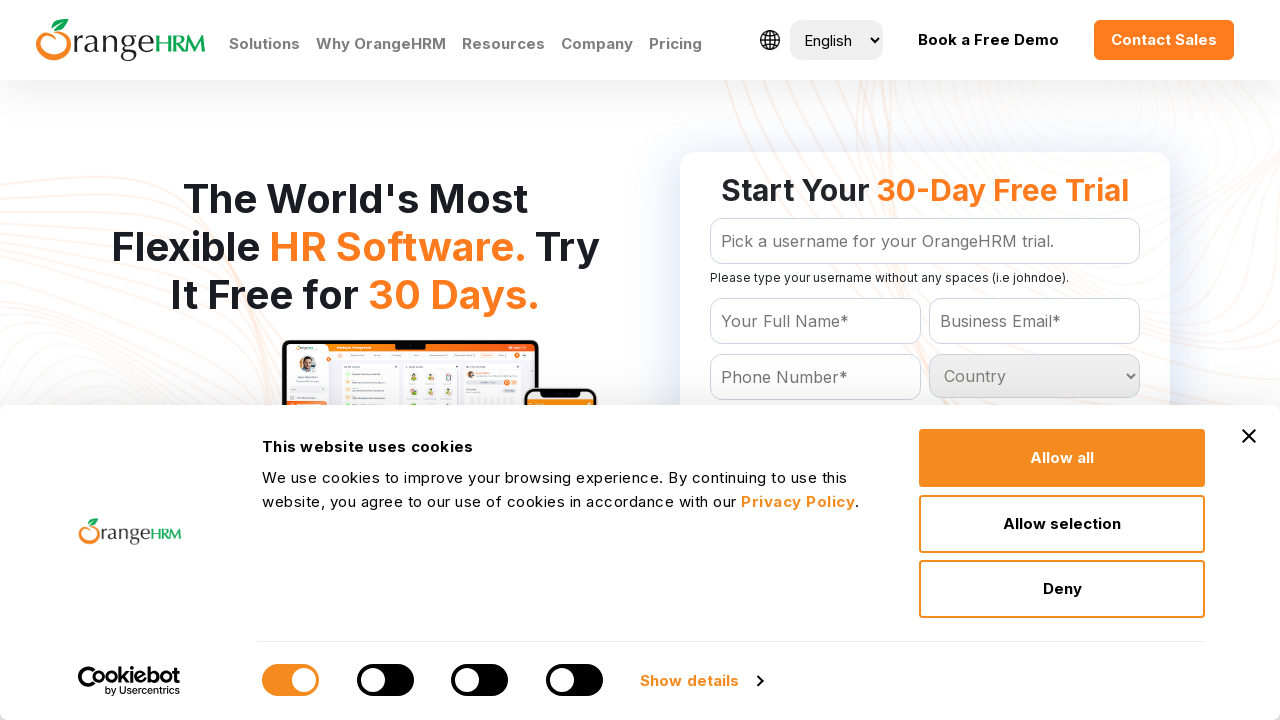

Footer link text: 
                                                OrangeHRM AI Principles 
                                            
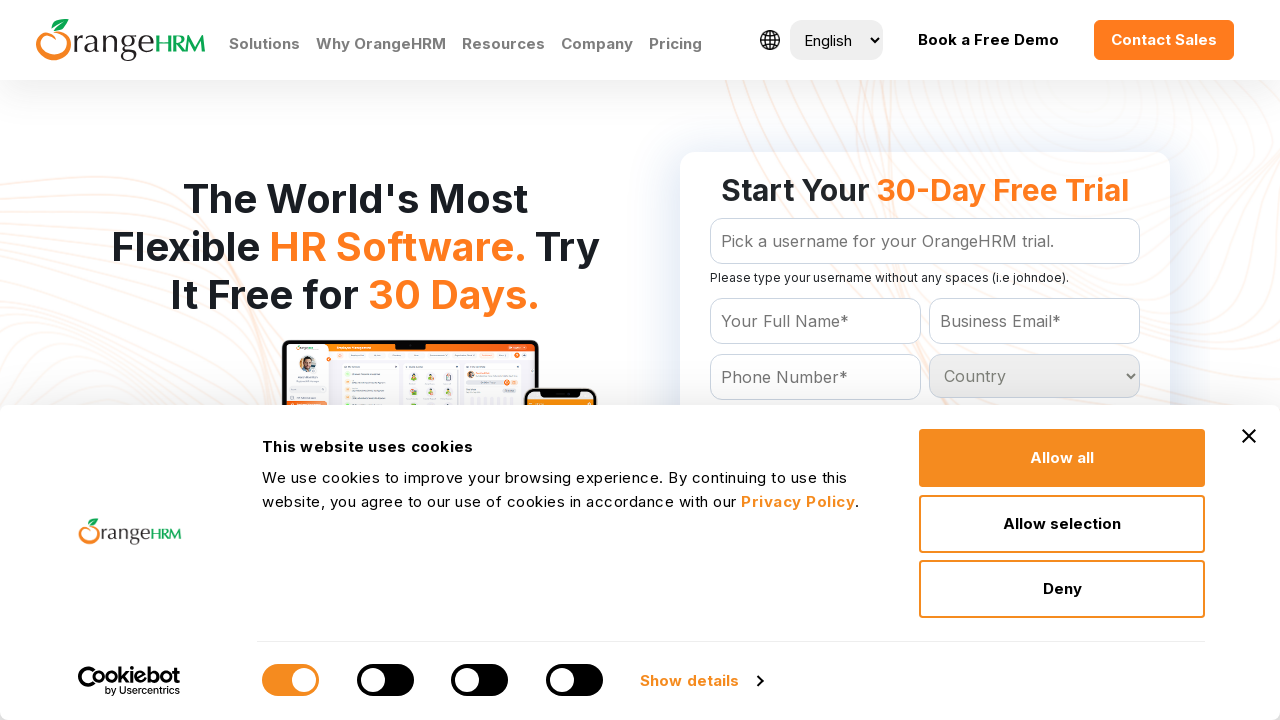

Footer link text: 
                                                Product Updates 
                                            
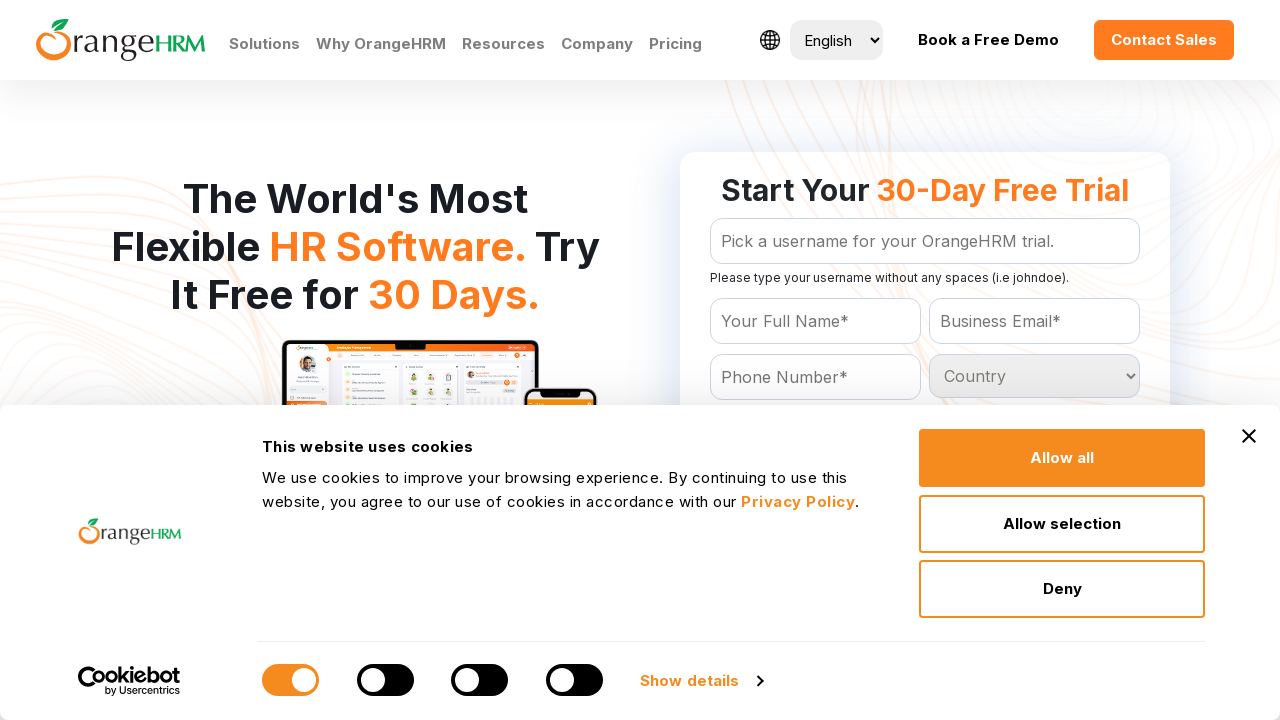

Footer link text: 
                                                Privacy Policy
                                            
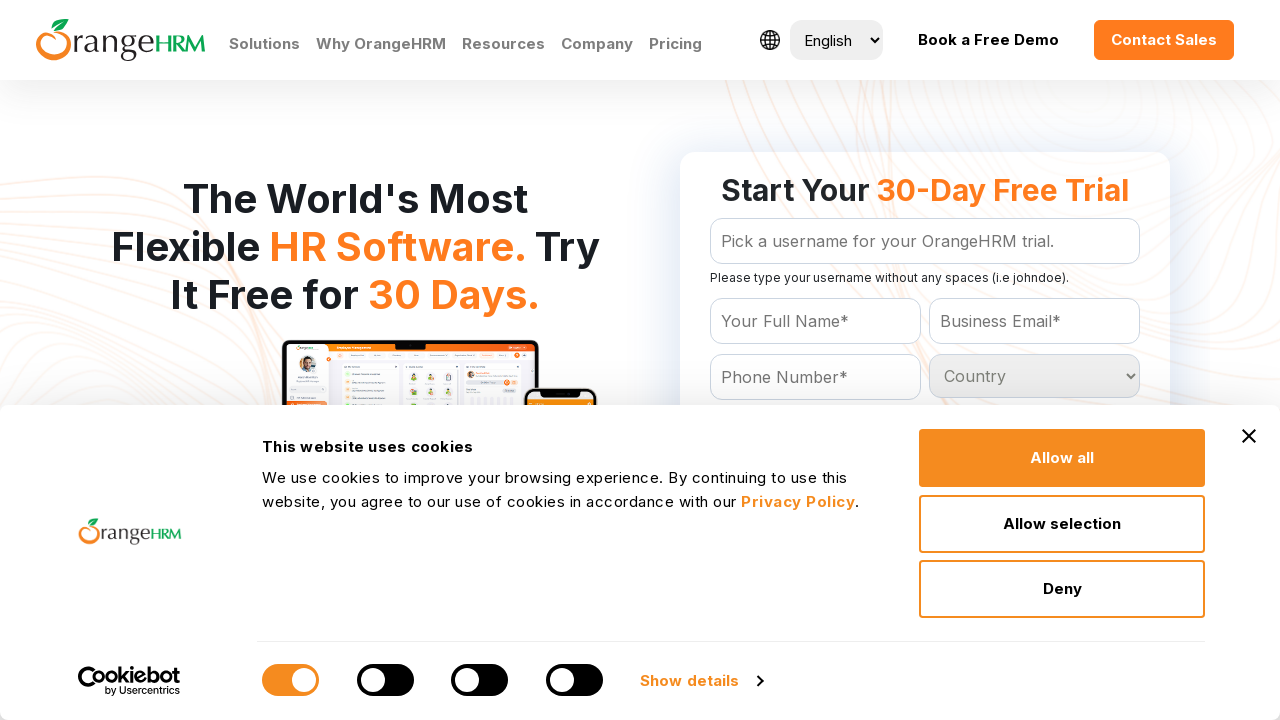

Footer link text: 
                                                Service Privacy Policy
                                            
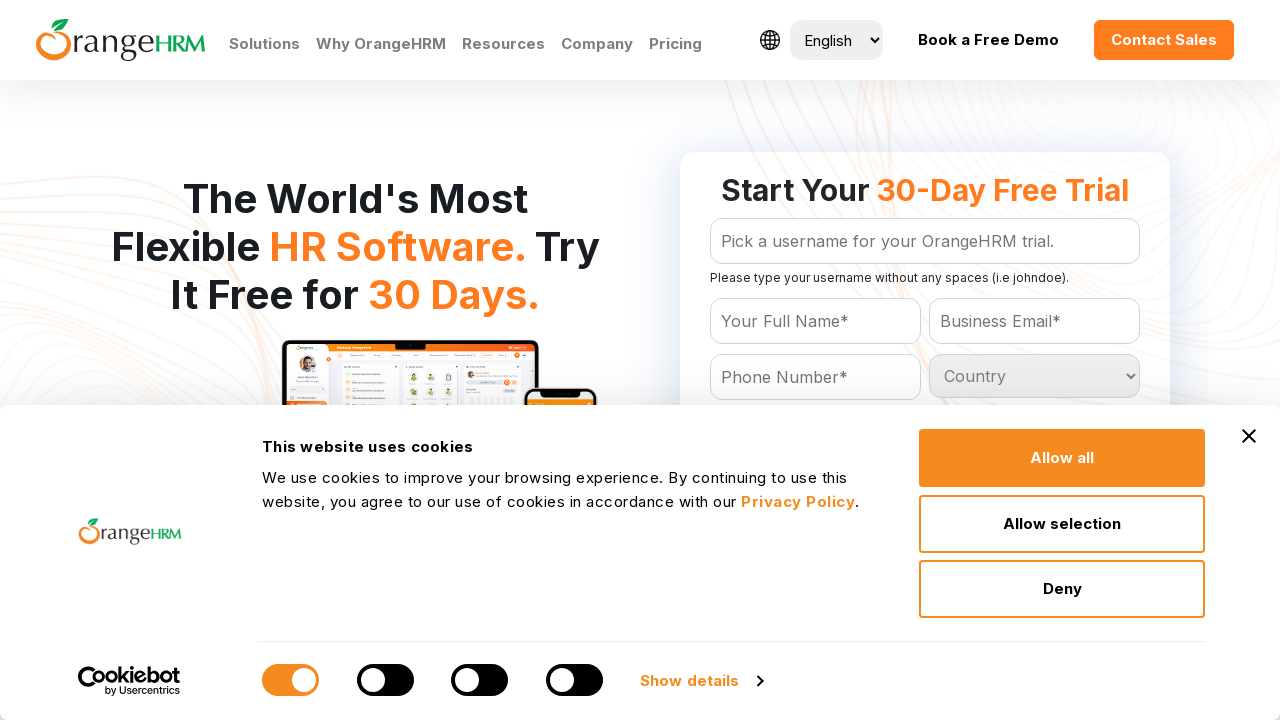

Footer link text: 
                                                General Public License
                                            
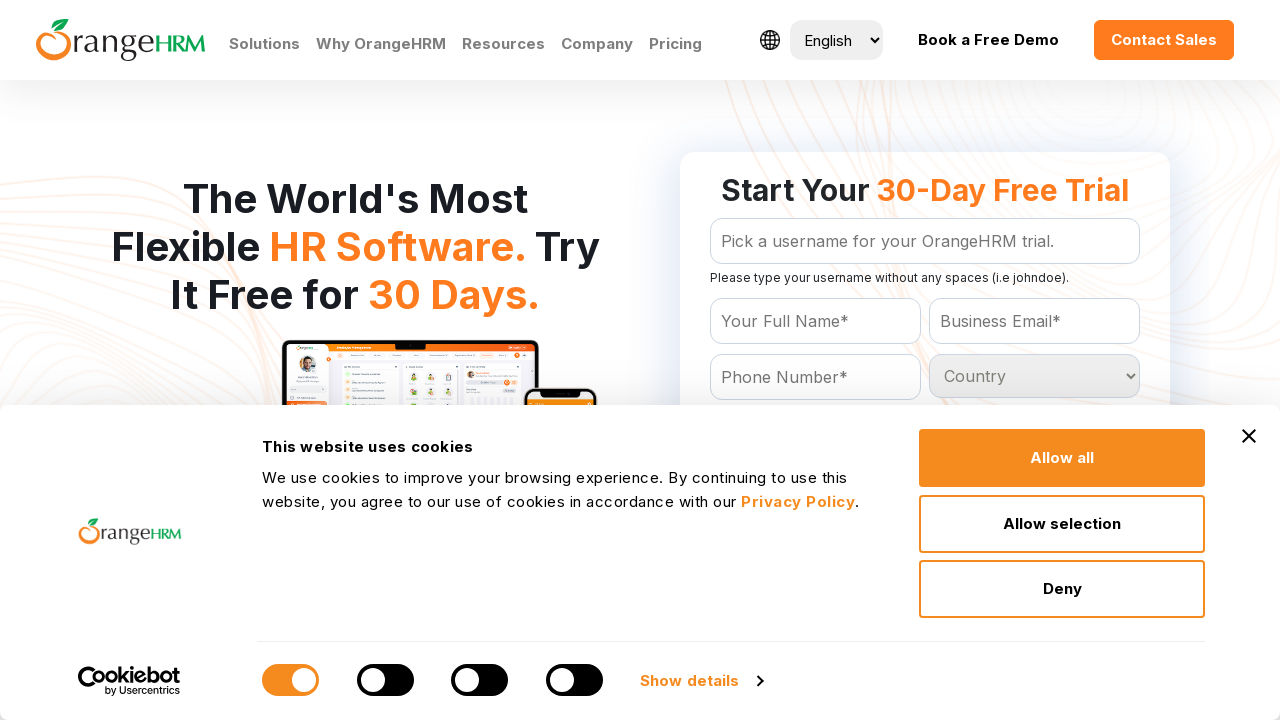

Footer link text: 
                                                Commercial License
                                            
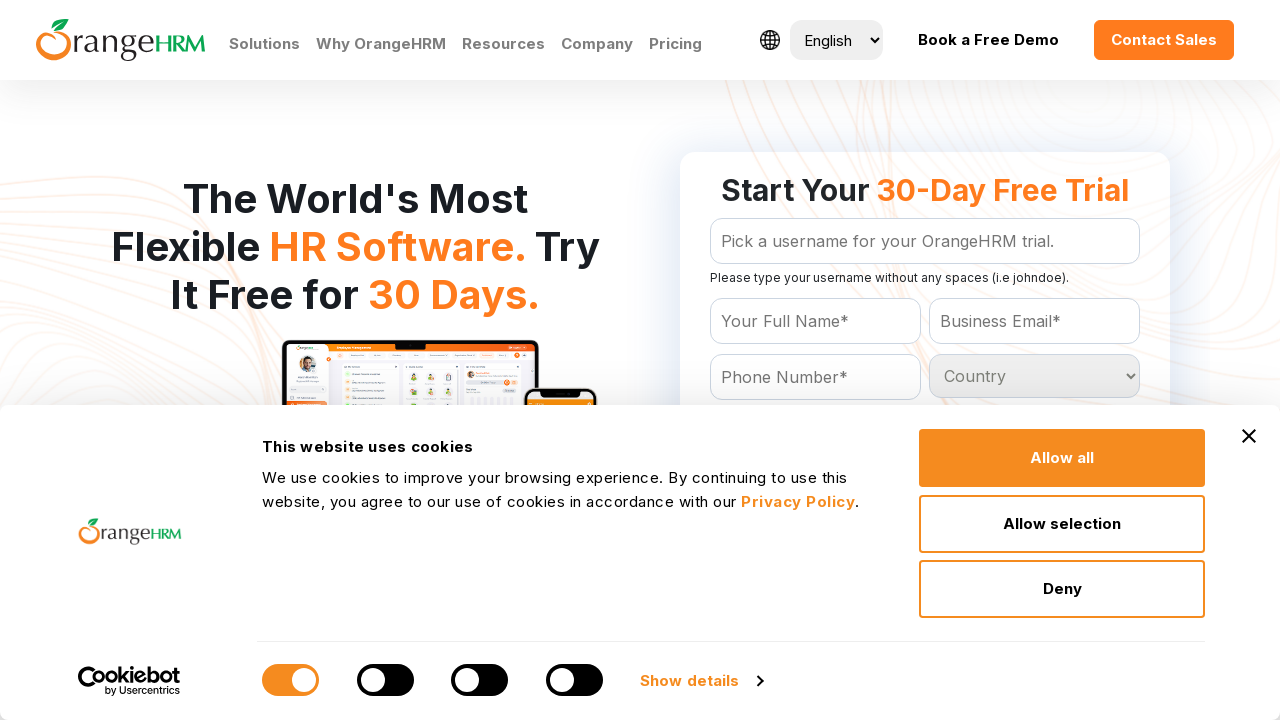

Footer link text: 
                                                DPF Privacy Policy
                                            
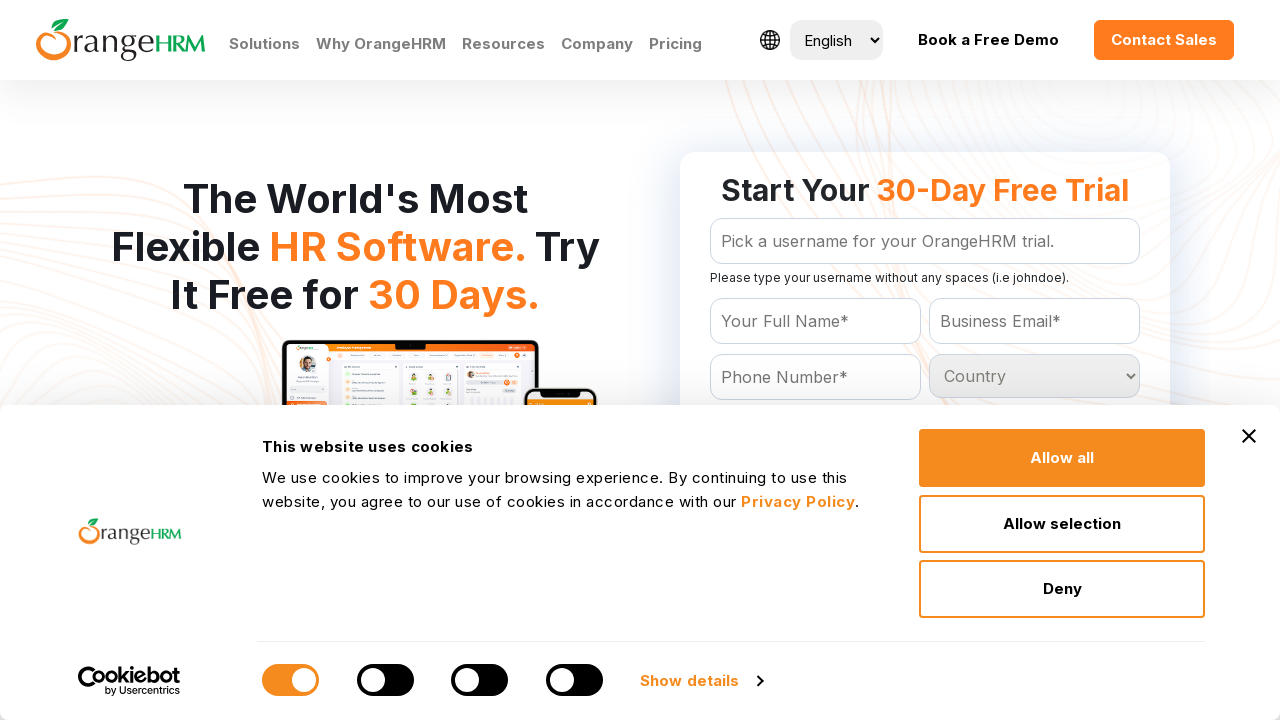

Footer link text: 
                                                Modern Day Slavery Statement
                                            
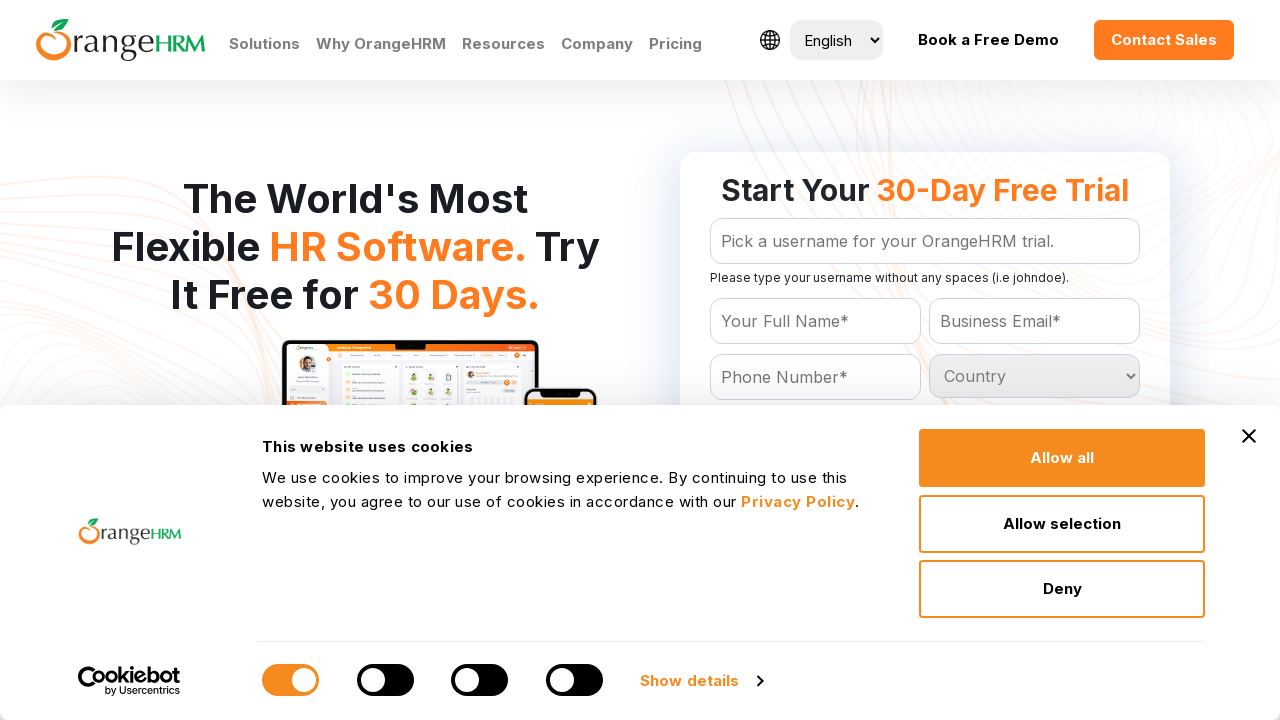

Footer link text: 
                                                Cookie Declaration
                                            
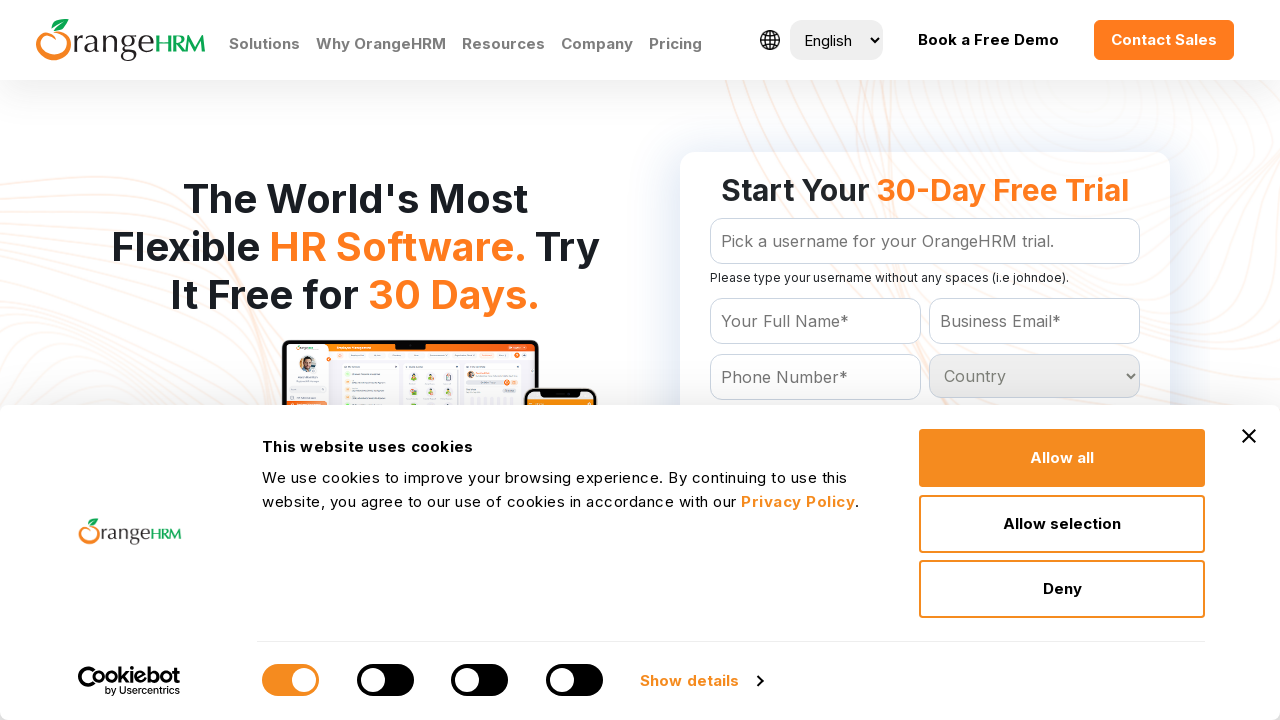

Footer link text: 
                                    
                                        
                                    
                                
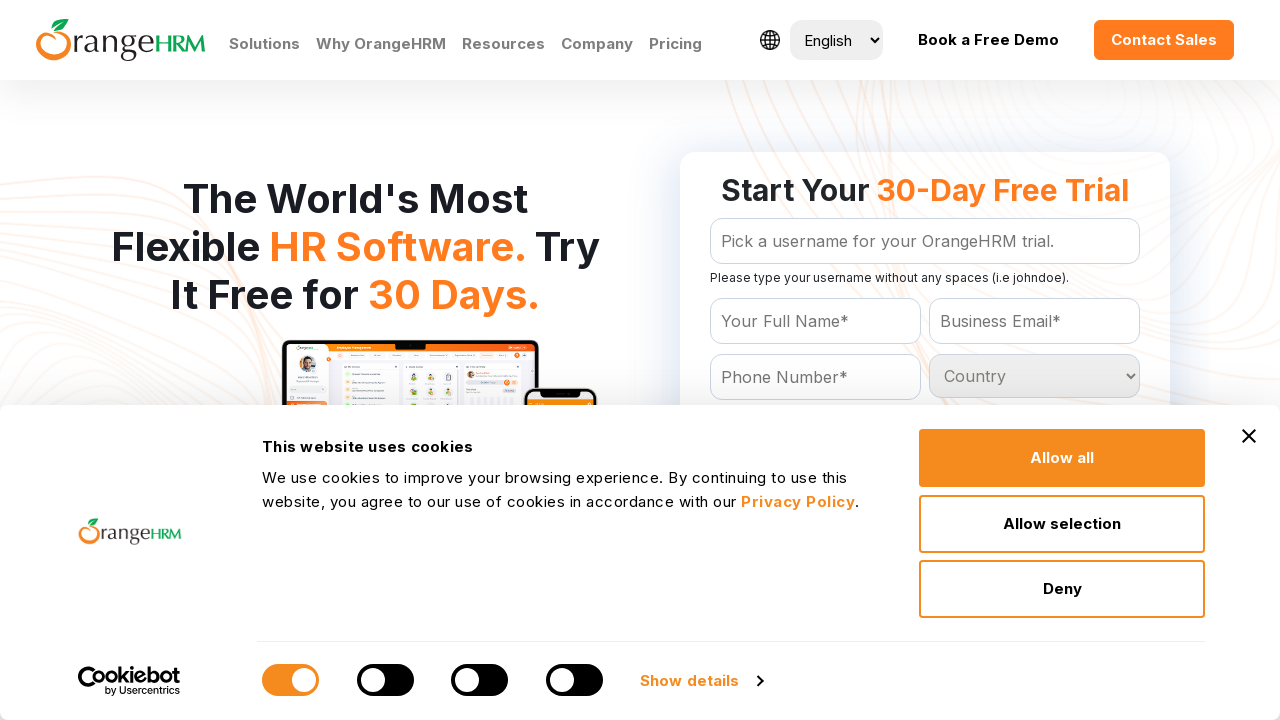

Footer link text: 
                                    
                                        
                                    
                                
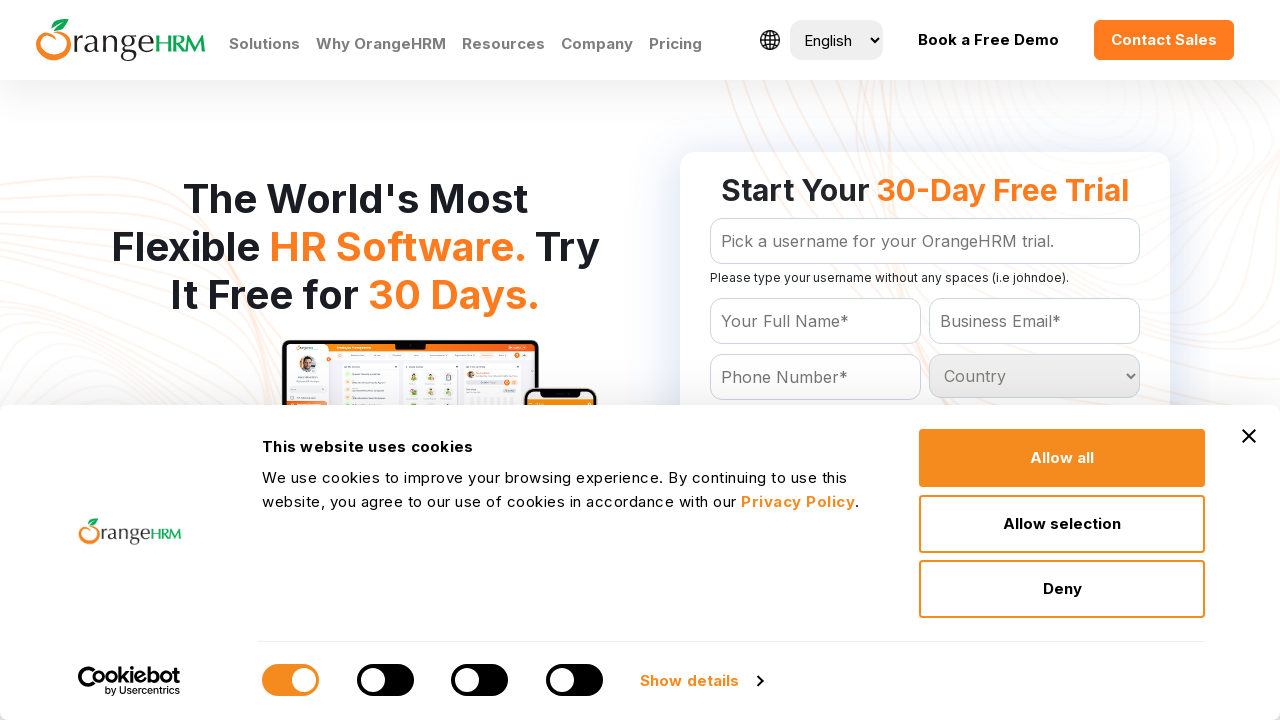

Footer link text: 
                                    
                                        
                                    
                                
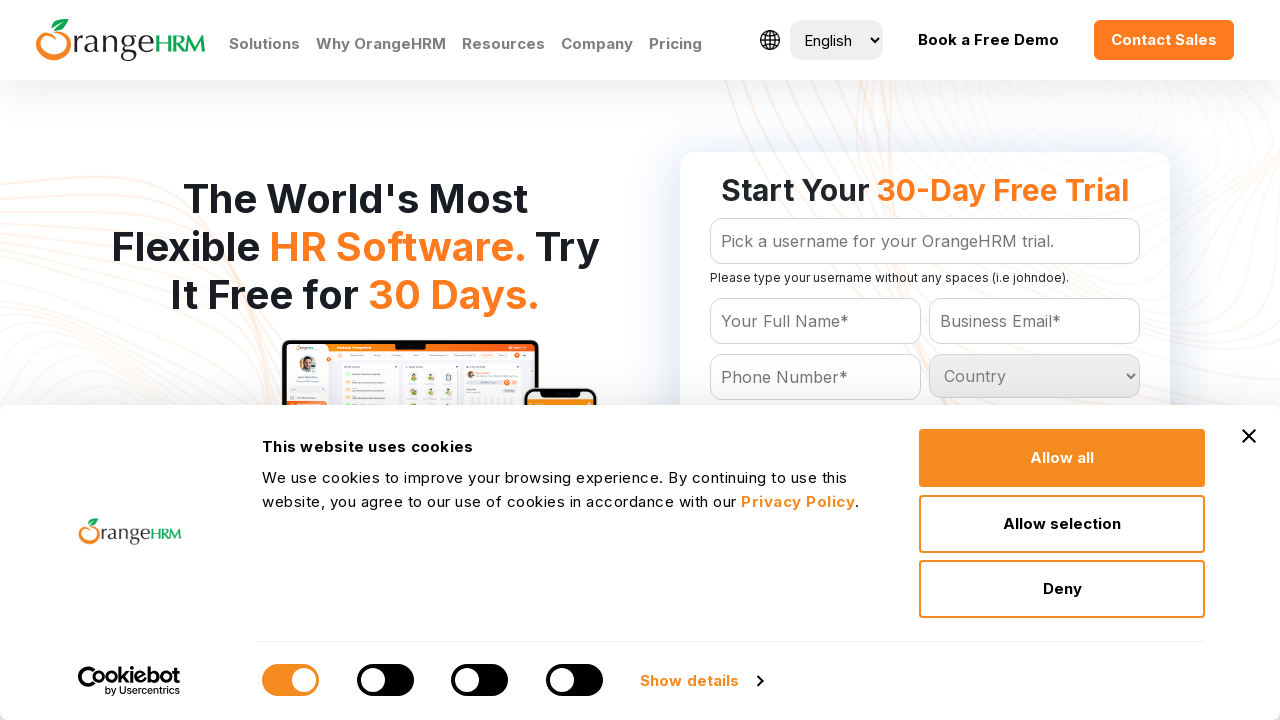

Footer link text: 
                                    
                                        
                                    
                                
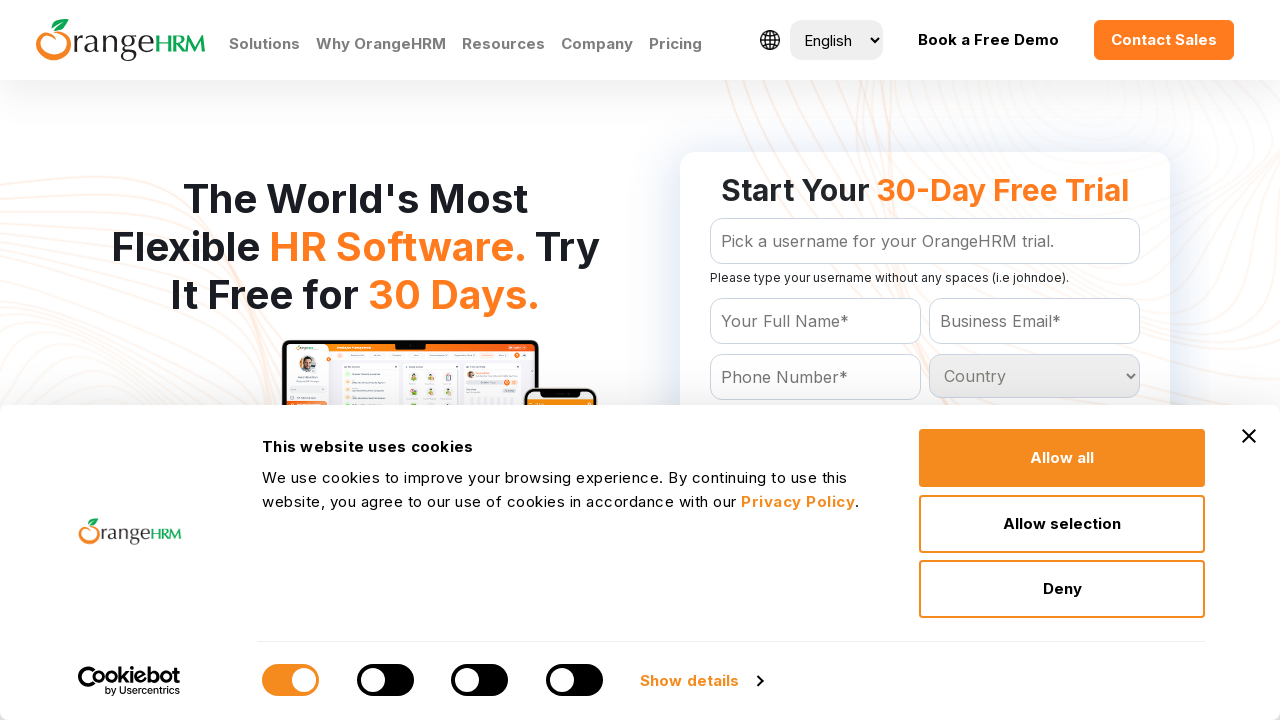

Footer link text: 
                                    
                                        
                                    
                                
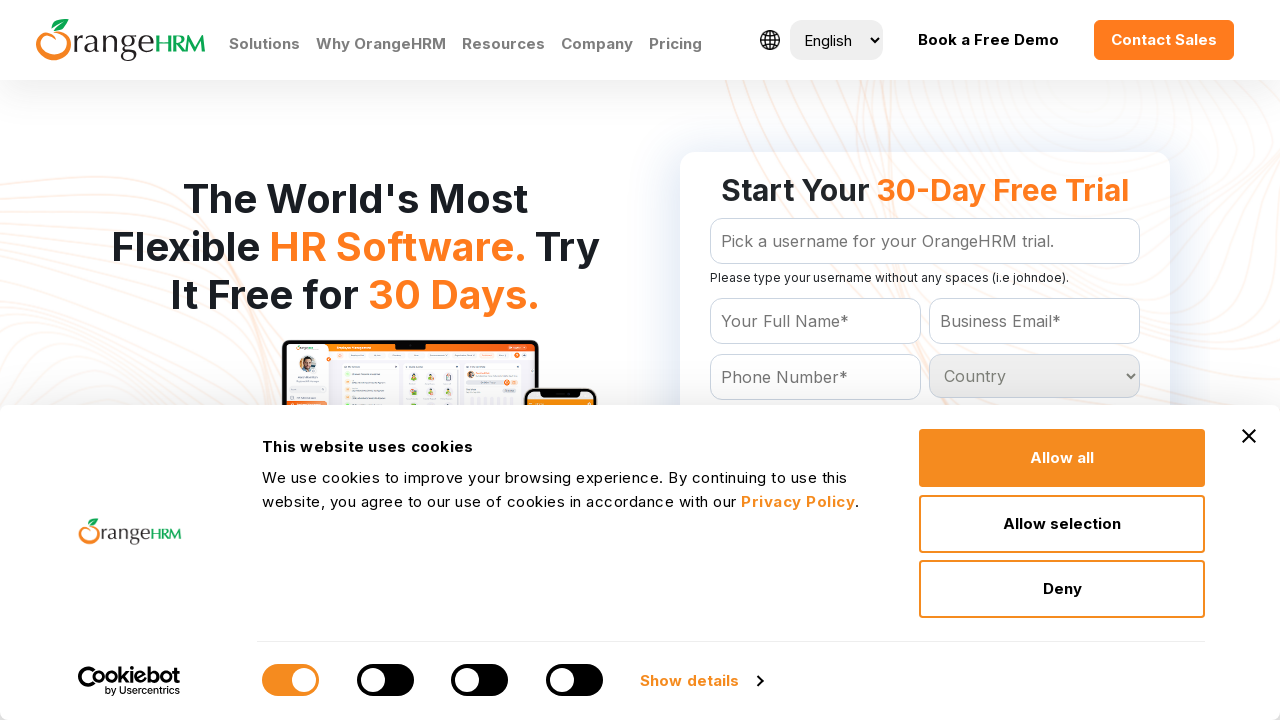

Footer link text: Site Map
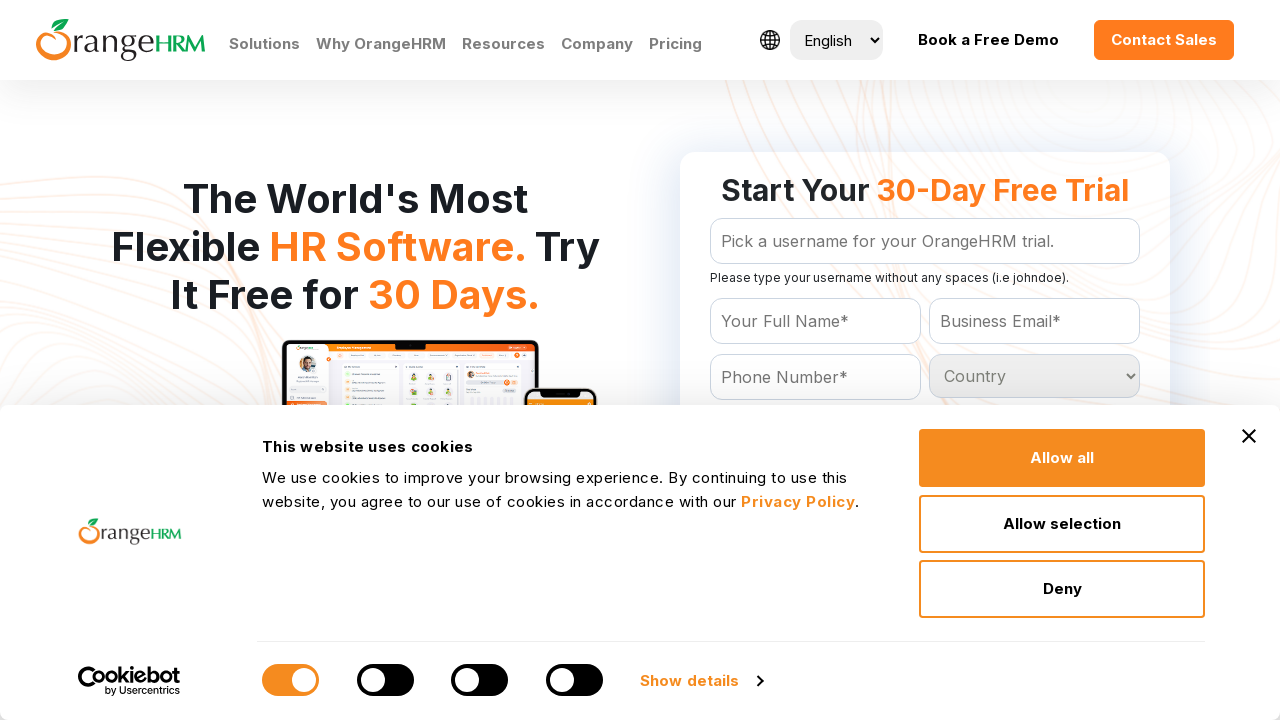

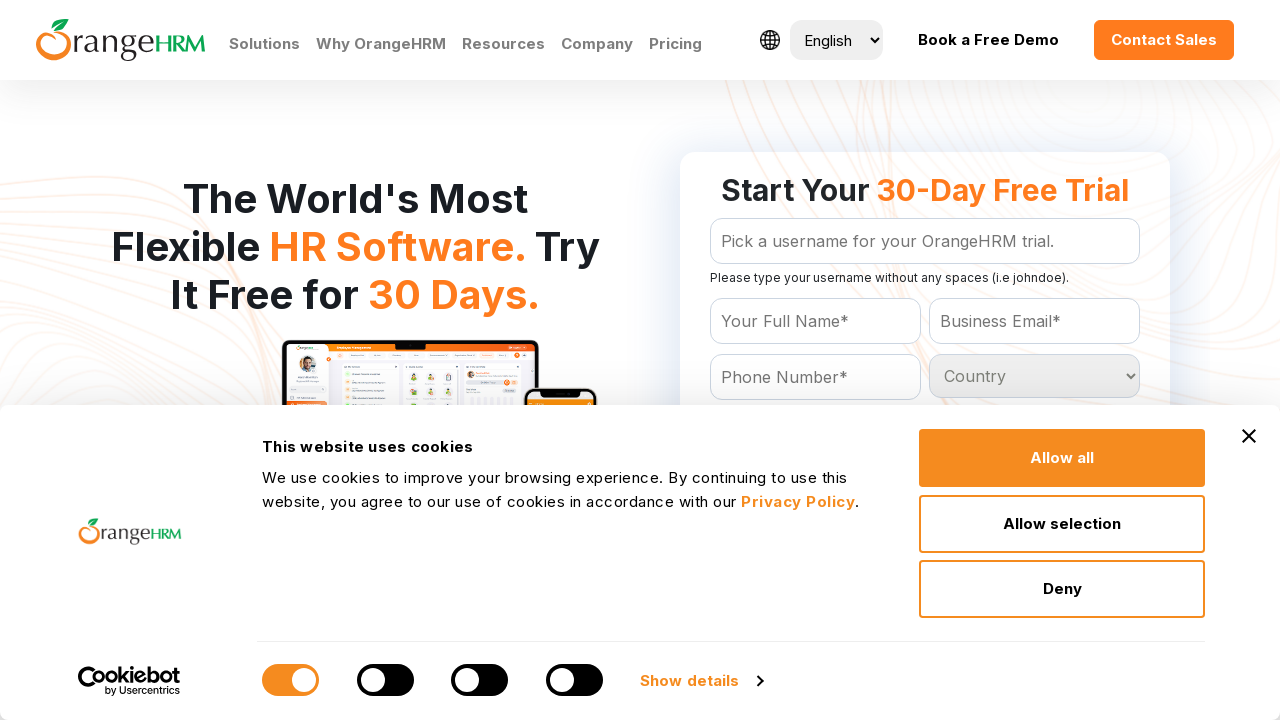